Navigates to housing.com and then to quikr.com, testing basic page navigation between two real estate/classifieds websites.

Starting URL: https://housing.com/

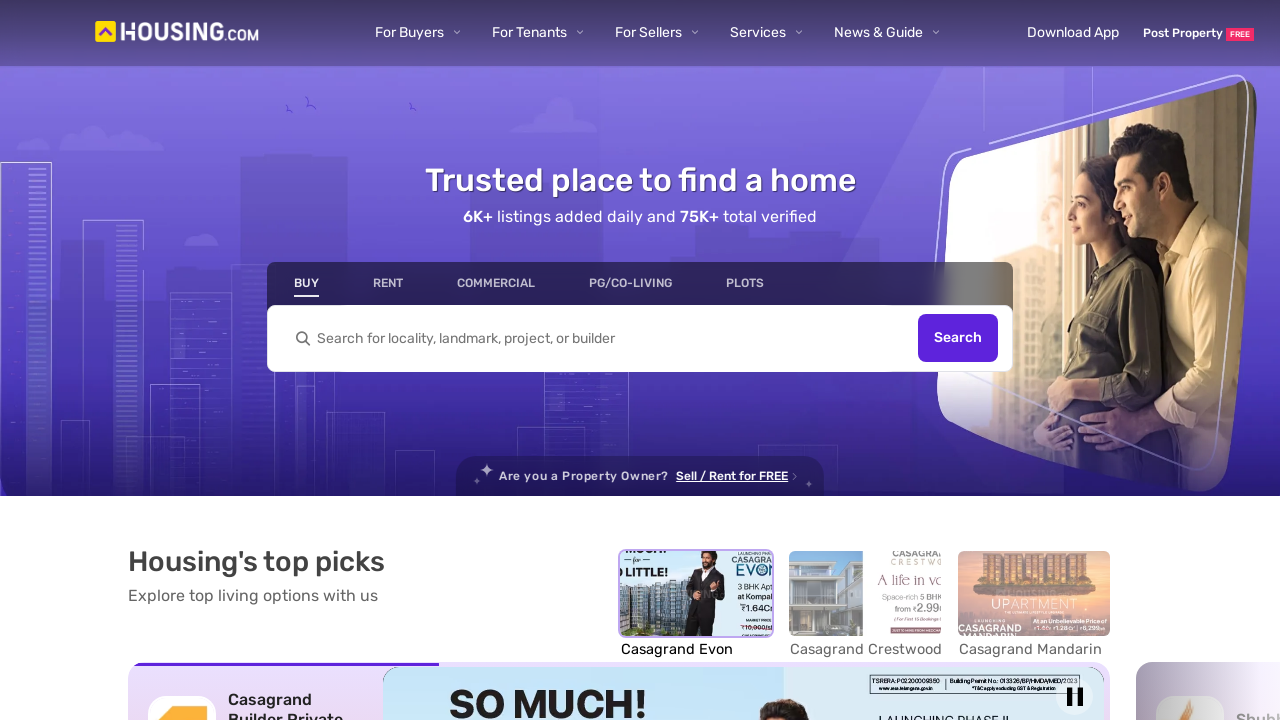

housing.com page loaded (DOM content interactive)
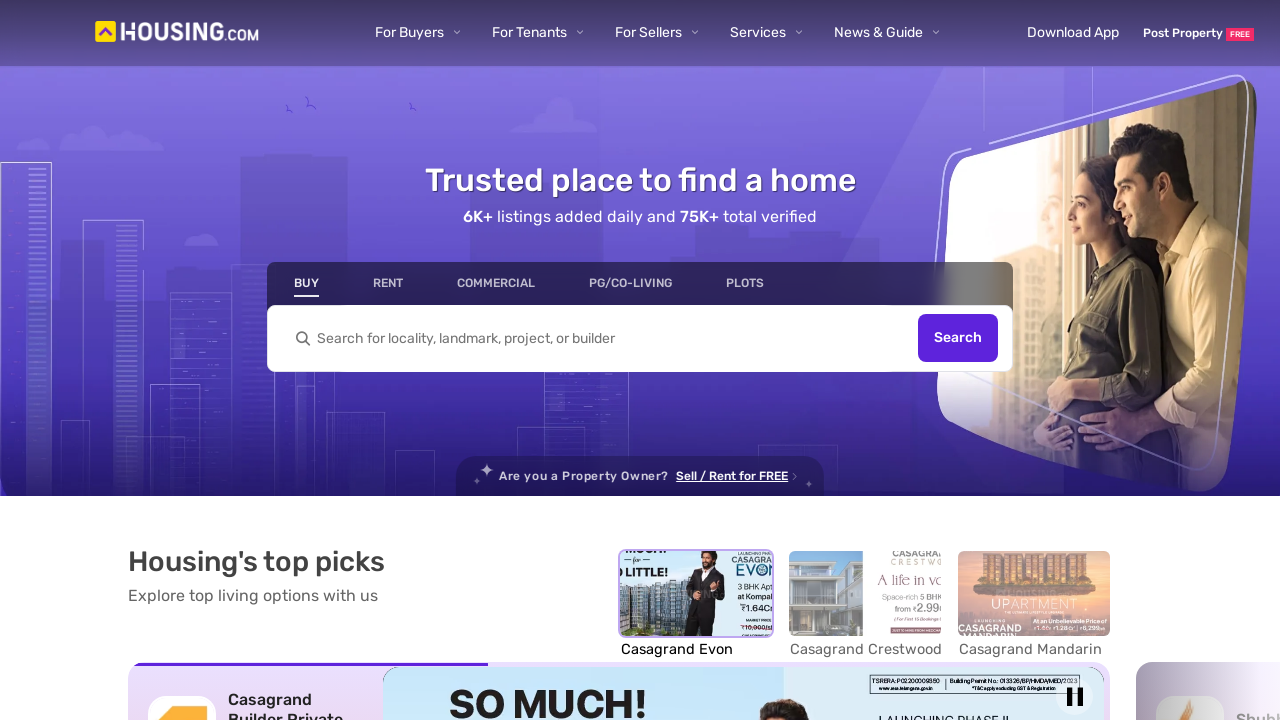

Navigated to quikr.com
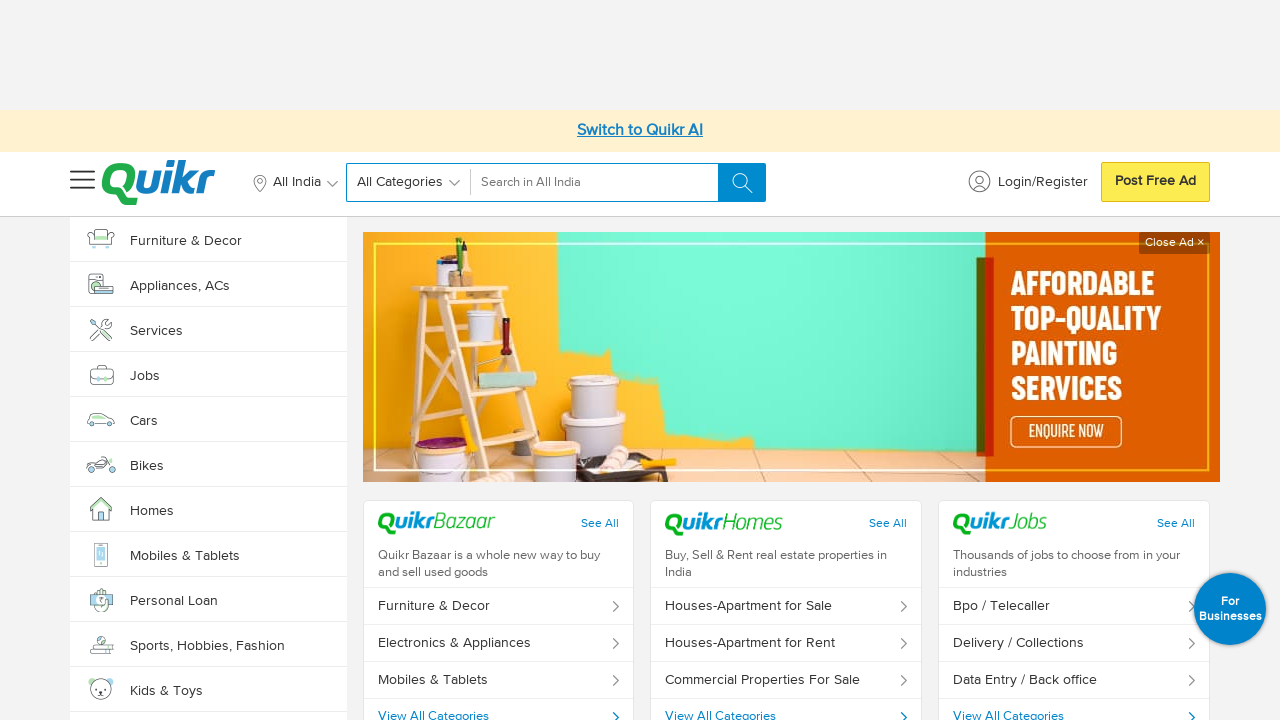

quikr.com page loaded (DOM content interactive)
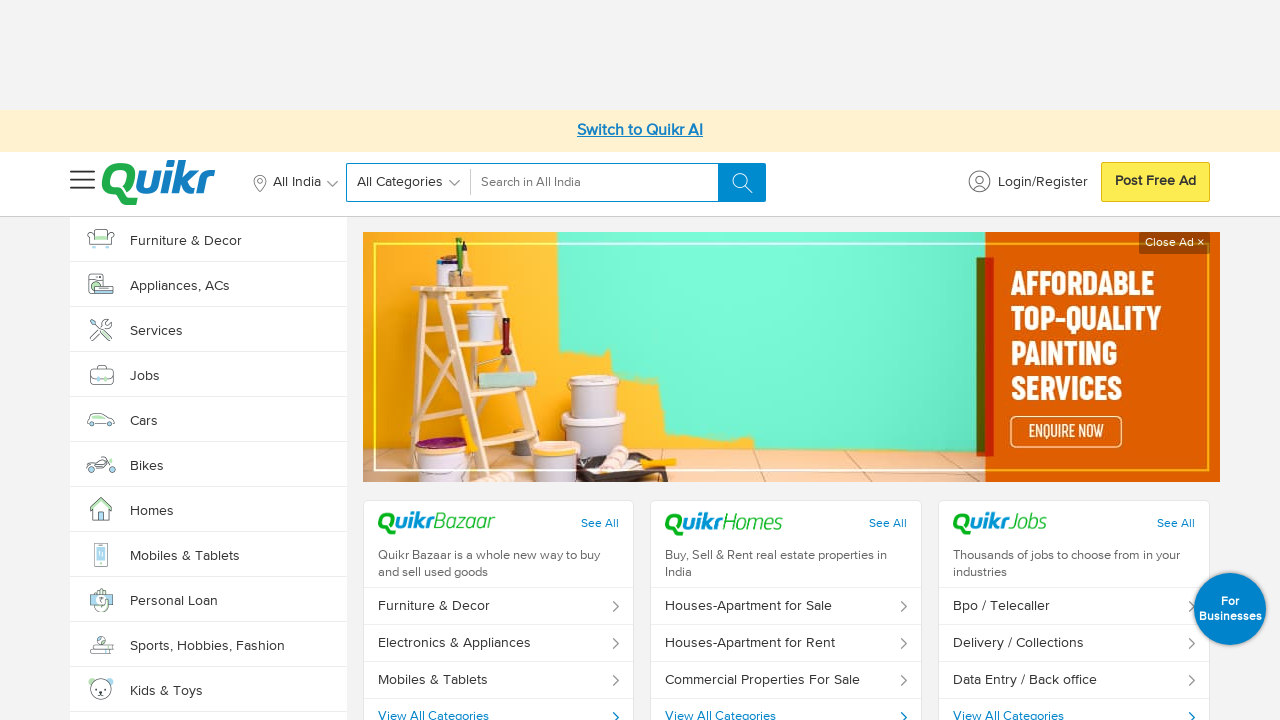

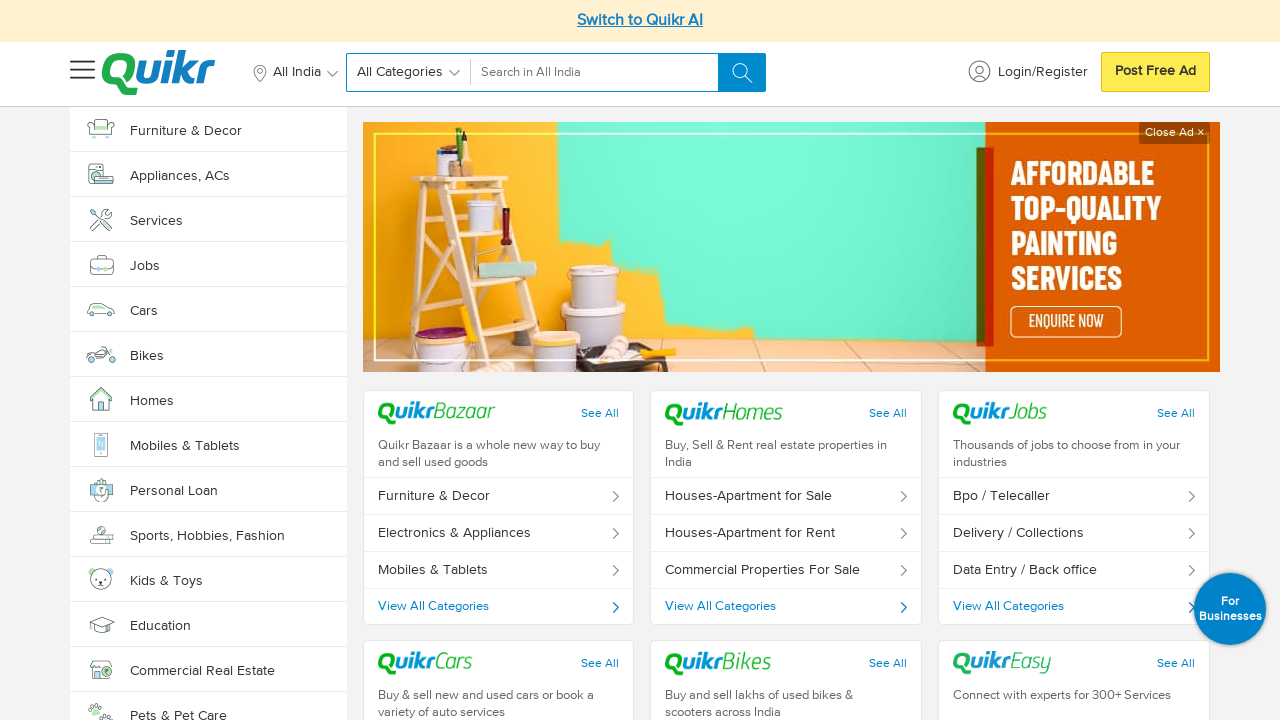